Tests a signup/contact form by filling in first name, last name, and email fields, then submitting the form.

Starting URL: http://secure-retreat-92358.herokuapp.com/

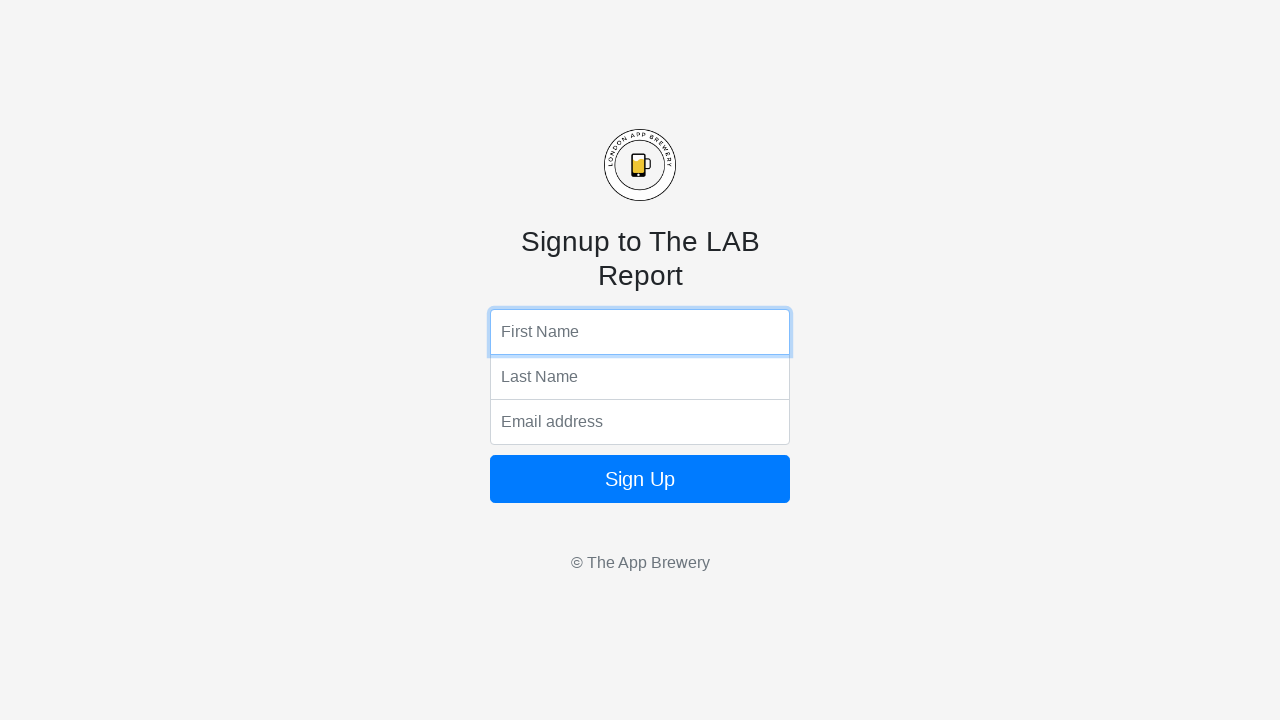

Filled first name field with 'Marcus' on input[name='fName']
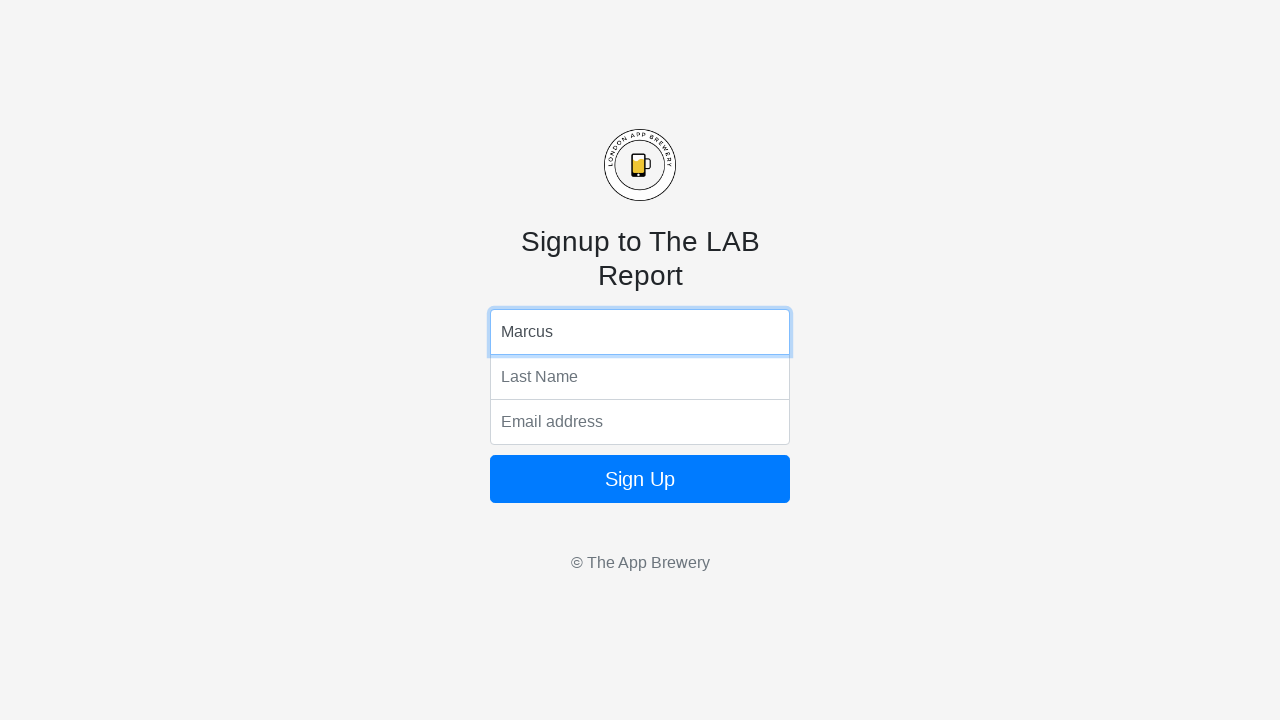

Filled last name field with 'Thompson' on input[name='lName']
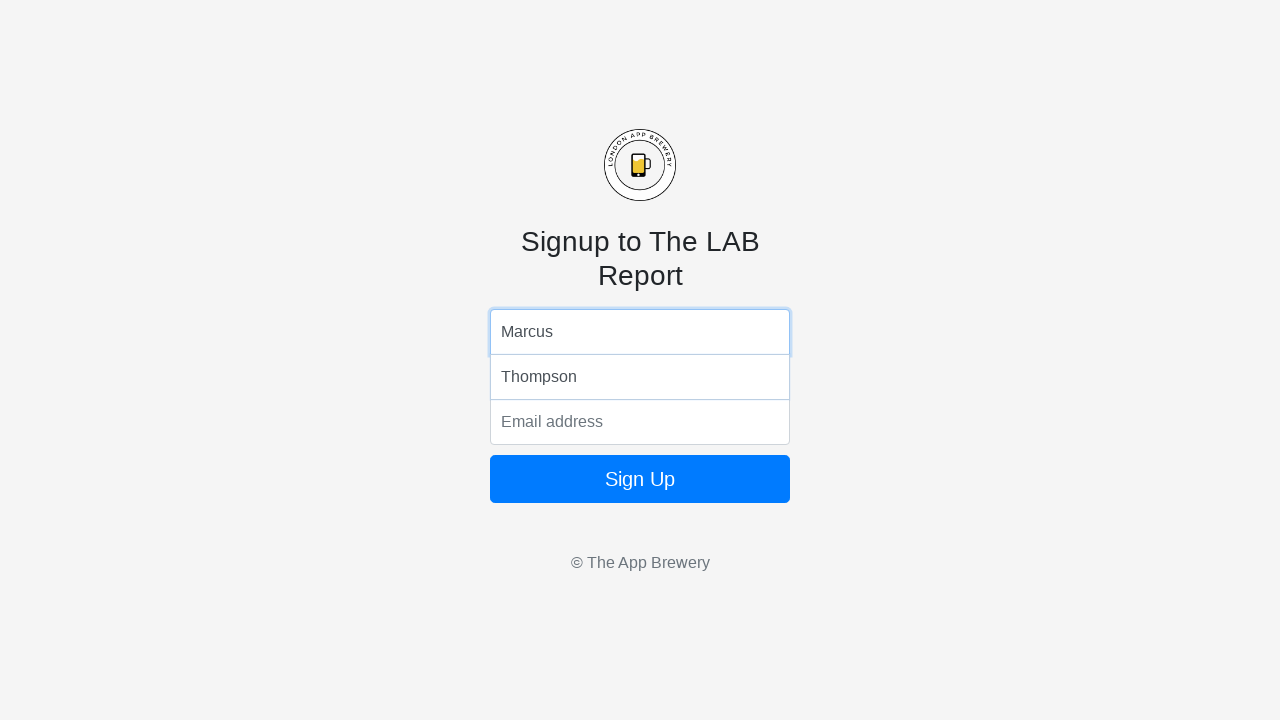

Filled email field with 'marcus.thompson@example.com' on input[name='email']
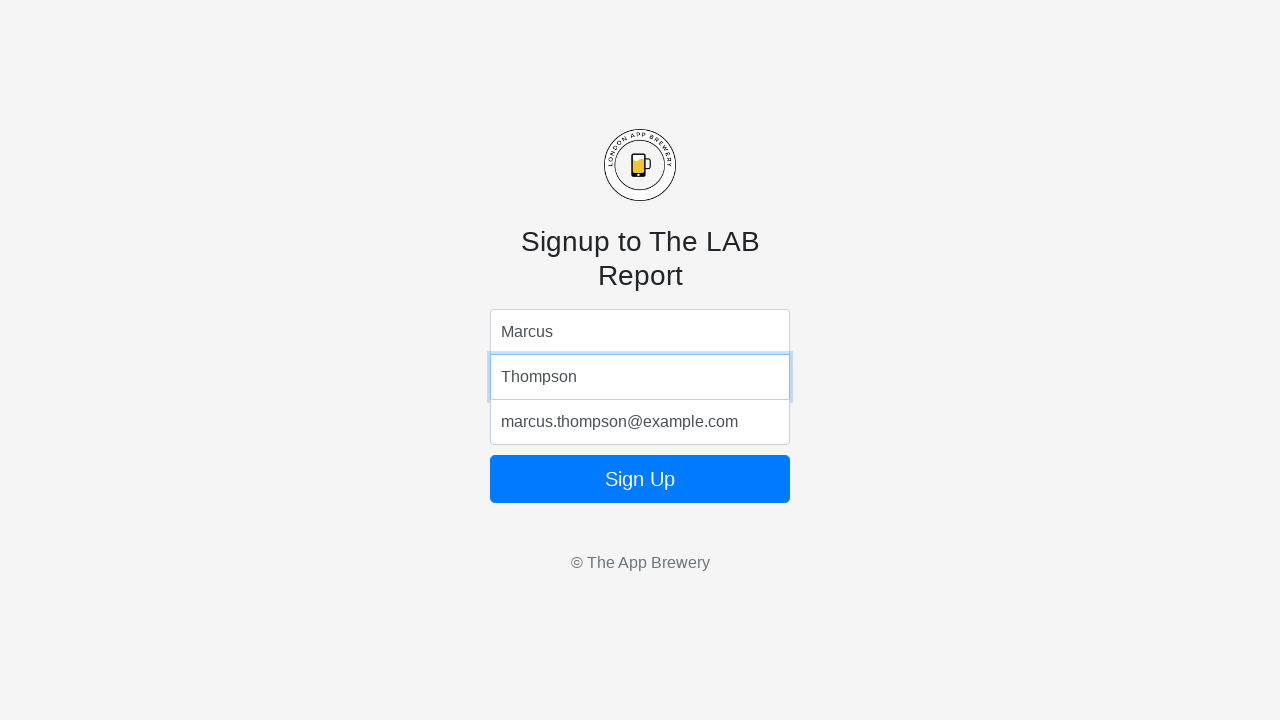

Clicked submit button to submit the signup form at (640, 479) on .btn-primary
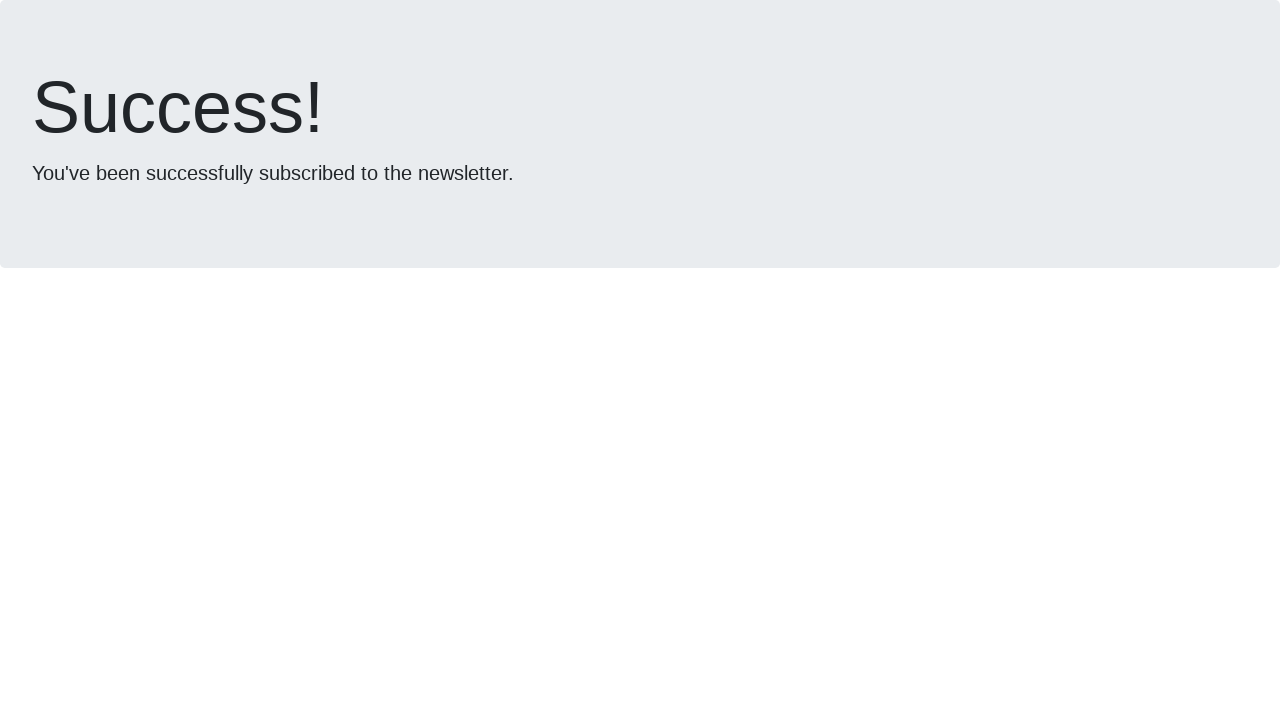

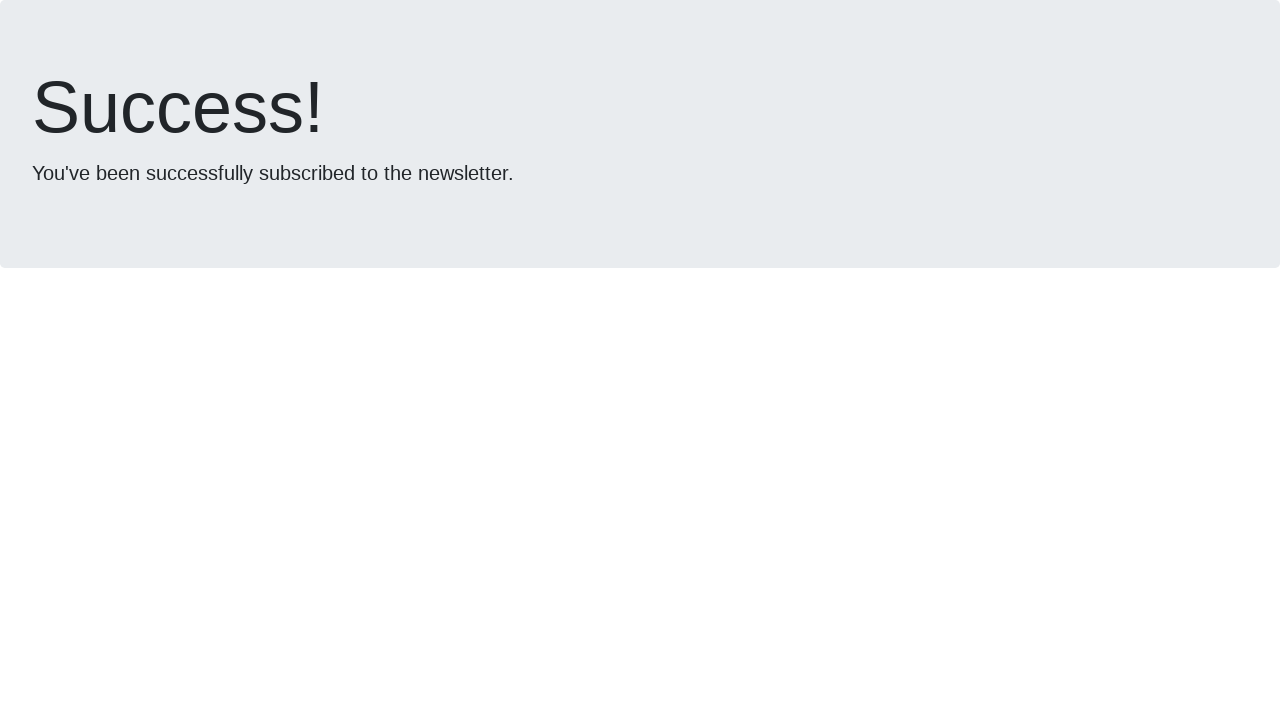